Navigates to the DemoQA elements page and clicks on an item in the sidebar menu (item-2, which is the Radio Button section).

Starting URL: https://demoqa.com/elements

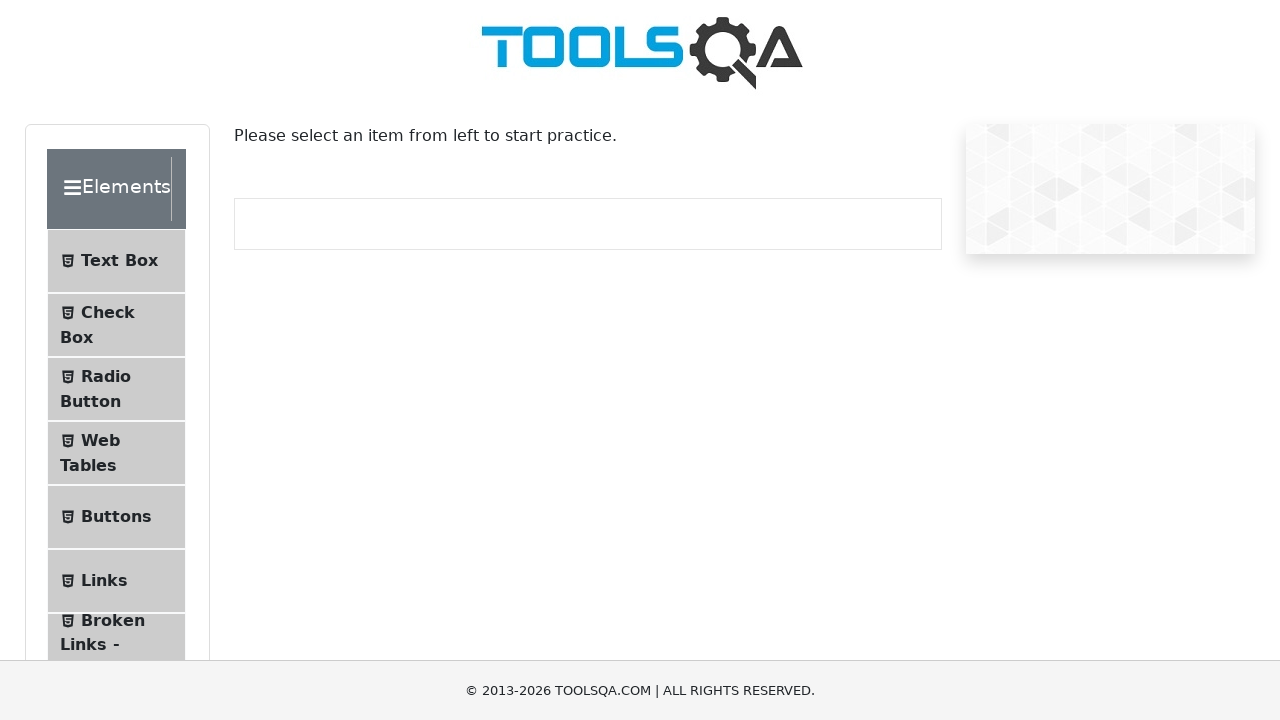

Navigated to DemoQA elements page
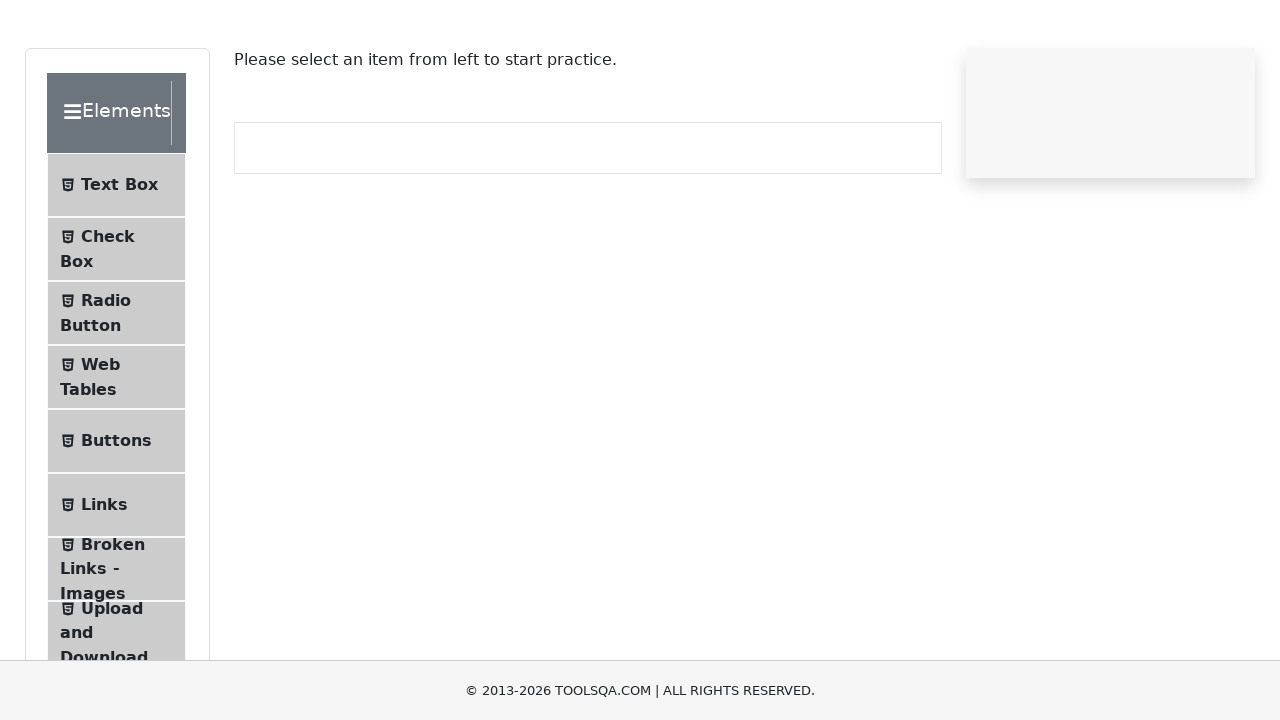

Clicked on Radio Button menu item (item-2) in sidebar at (116, 389) on xpath=//*[@id='item-2']
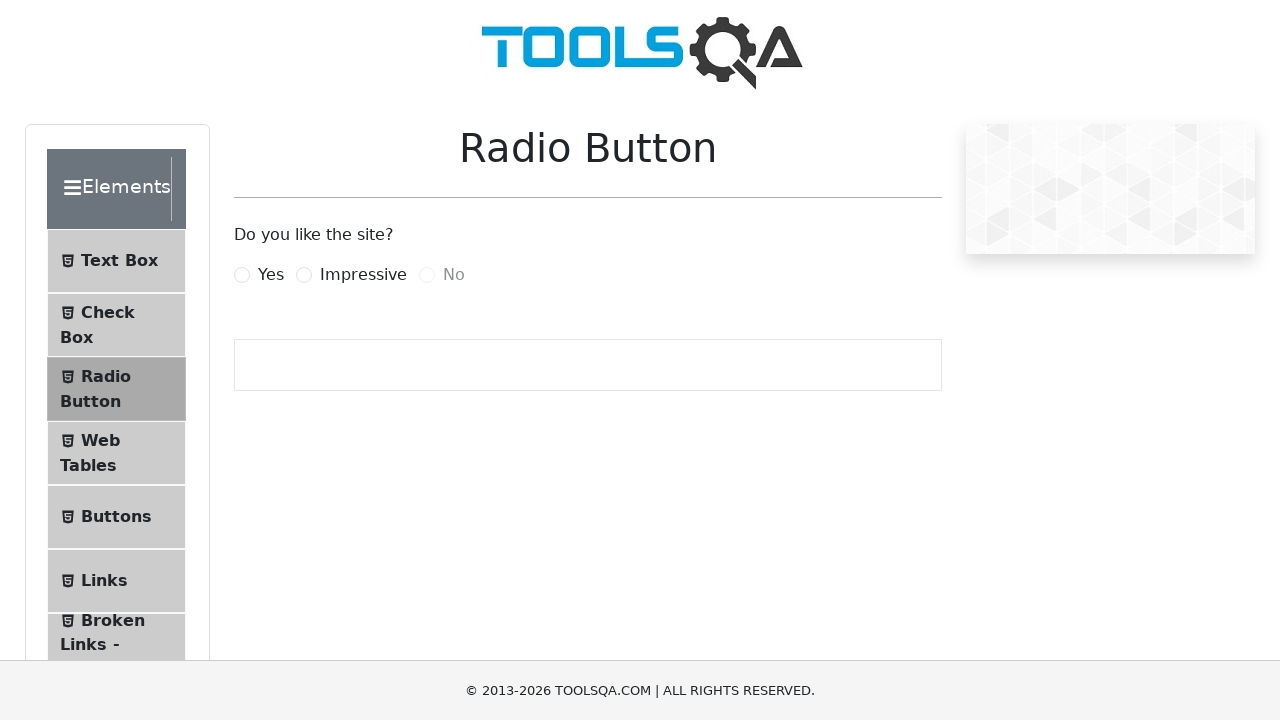

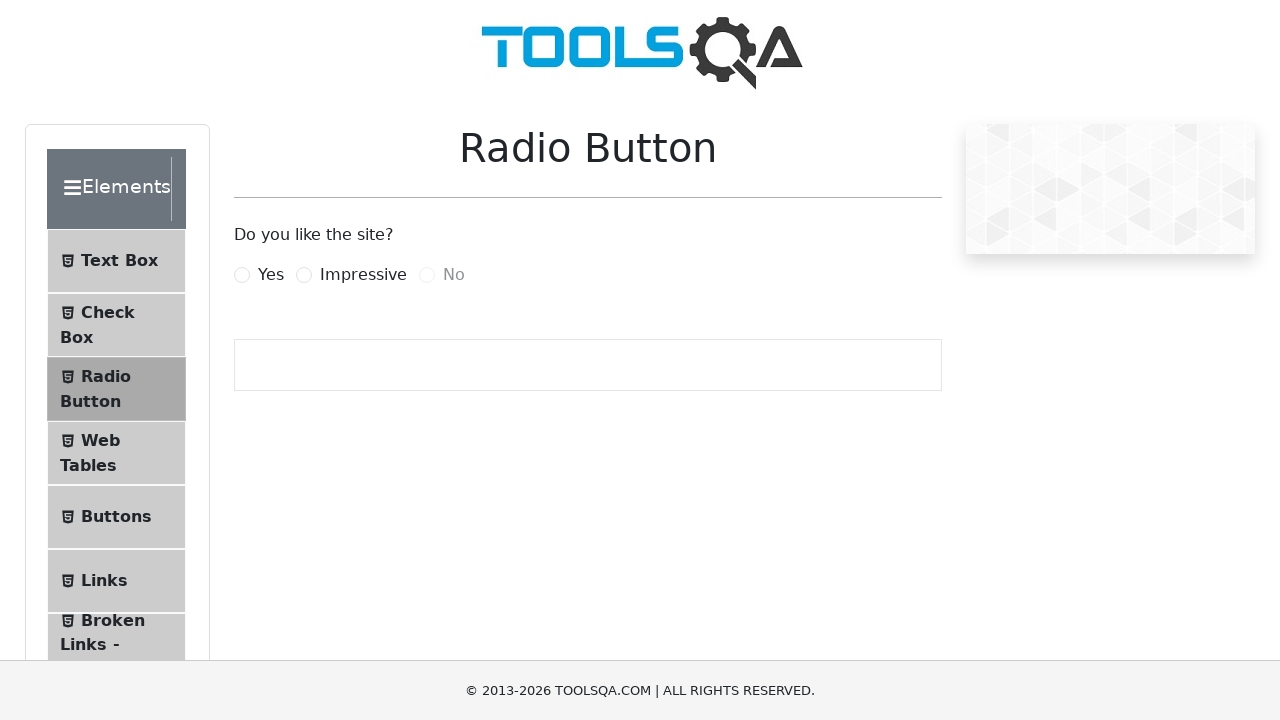